Tests the Novel category navigation by clicking the Novel link and verifying the URL contains 'novel'

Starting URL: https://danube-webshop.herokuapp.com/

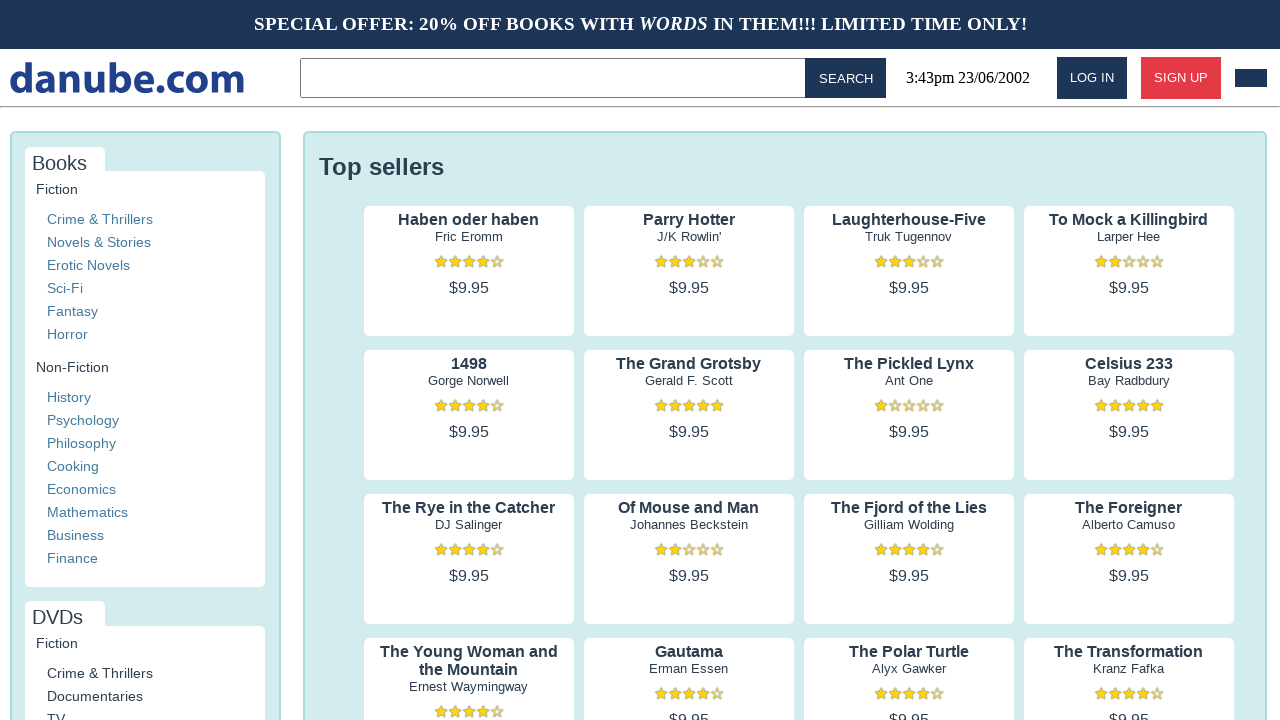

Clicked on Novel category link at (99, 242) on xpath=//a[contains(text(), 'Novel')]
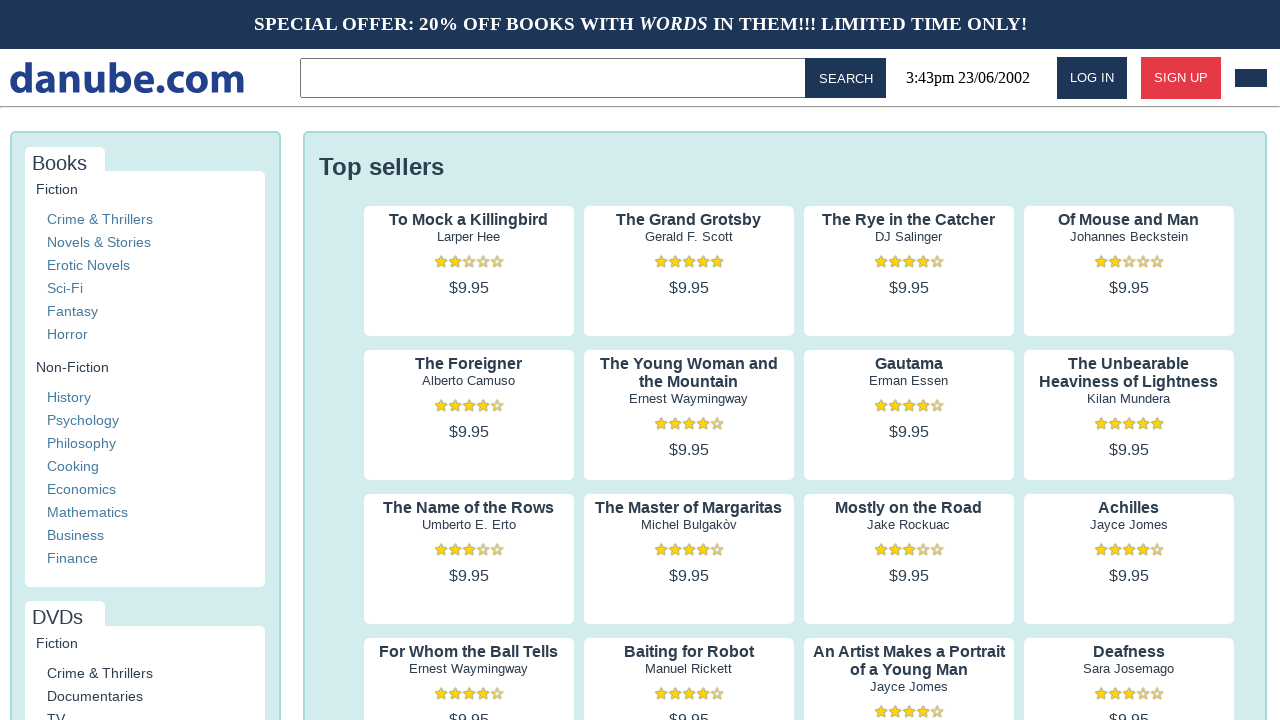

Verified that URL contains 'novel'
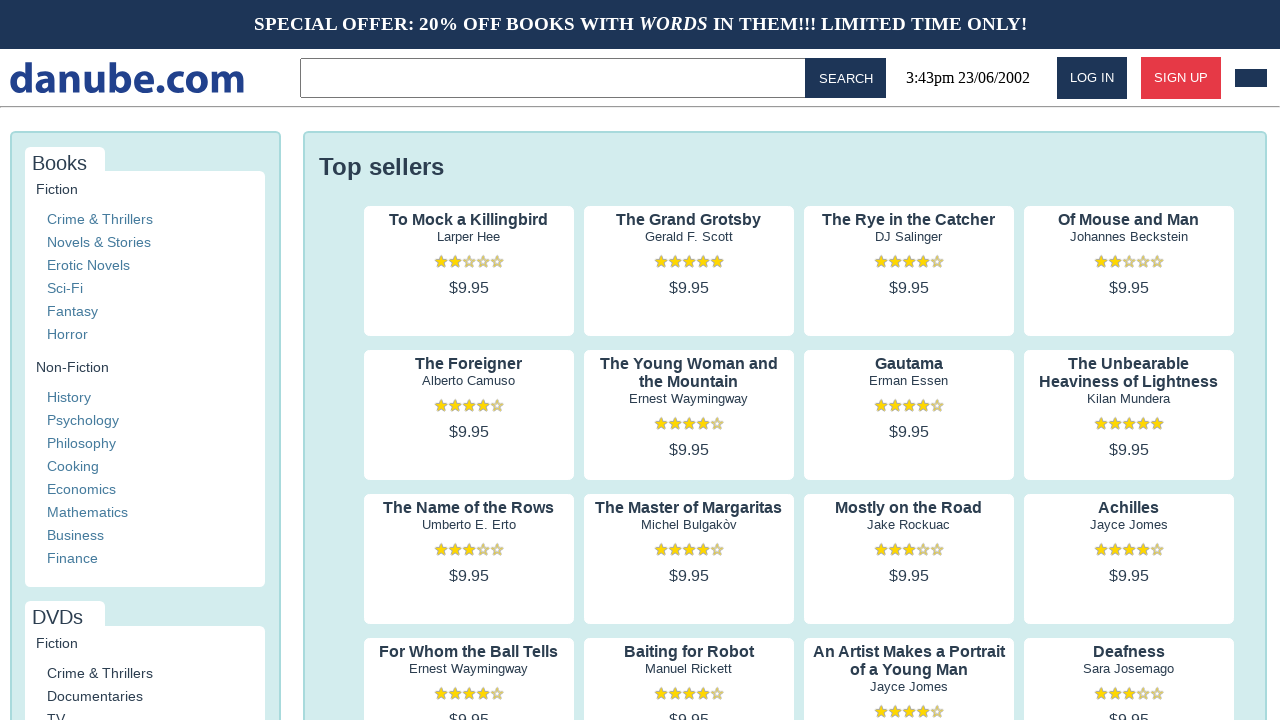

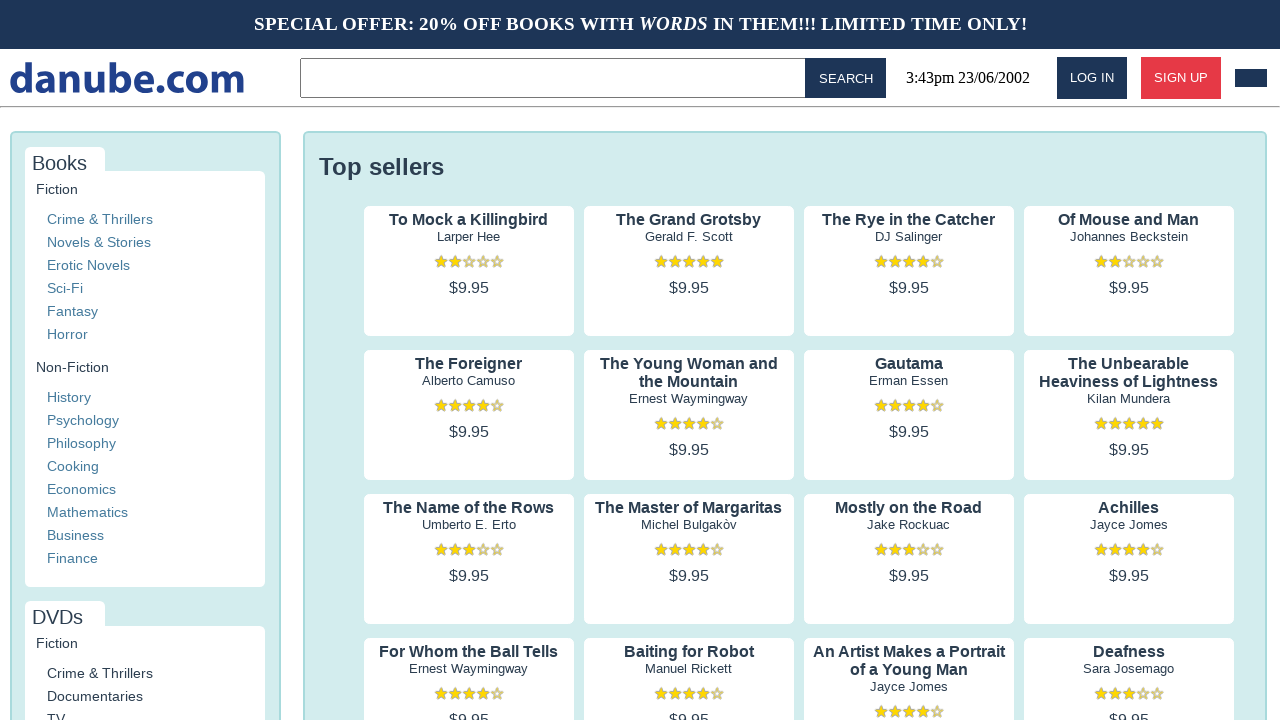